Automates form filling on awesomeqa practice page by entering personal information, selecting radio buttons, checkboxes, and date fields

Starting URL: https://awesomeqa.com/practice.html

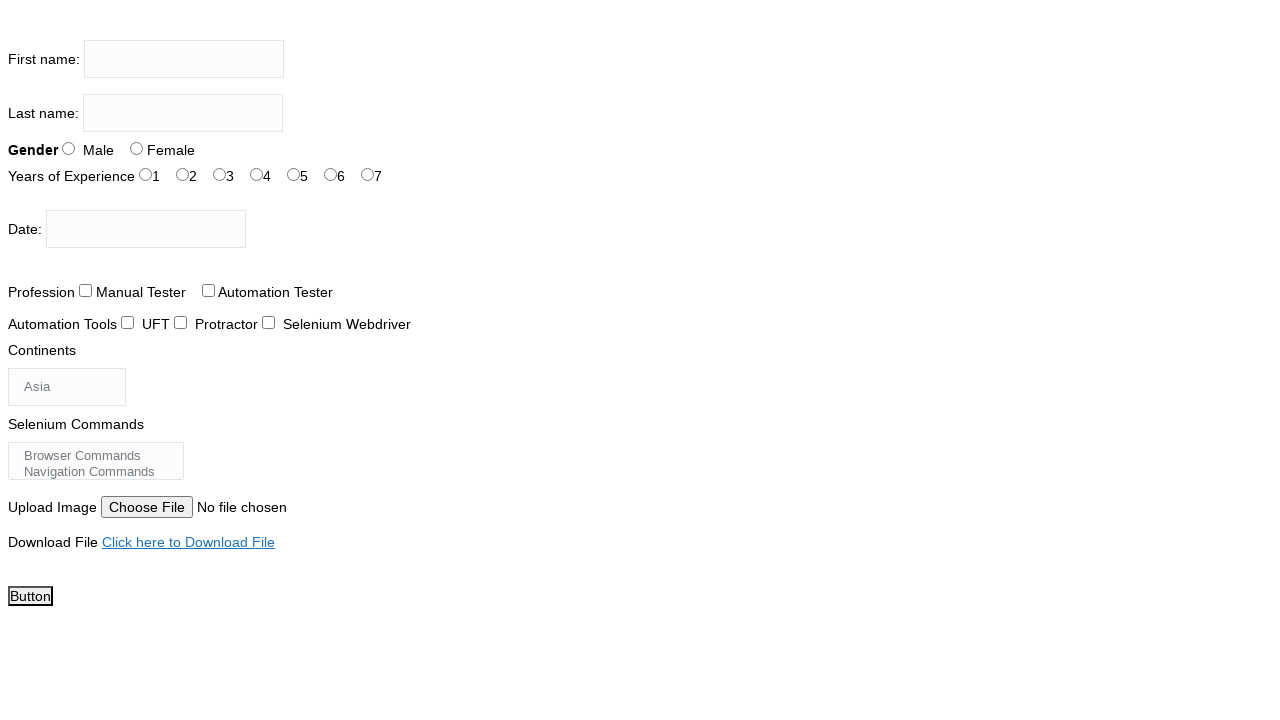

Filled first name field with 'OK' on input[name='firstname']
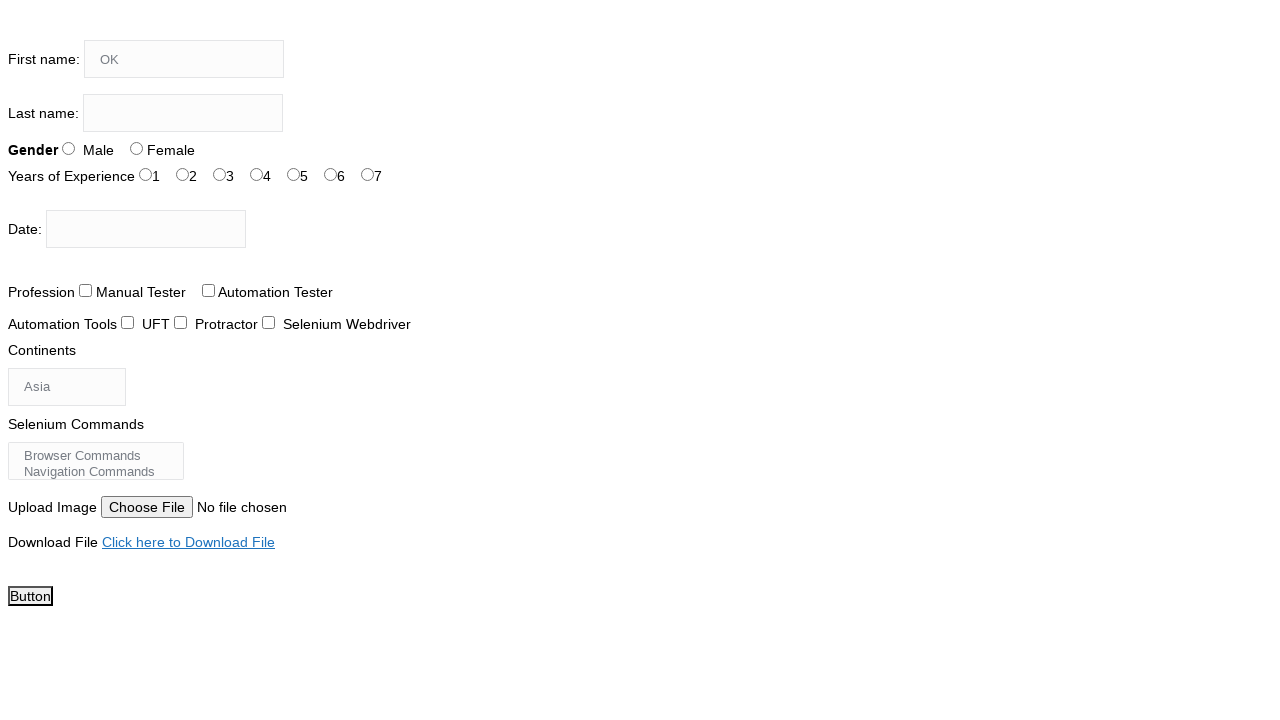

Filled last name field with 'RAJ' on input[name='lastname']
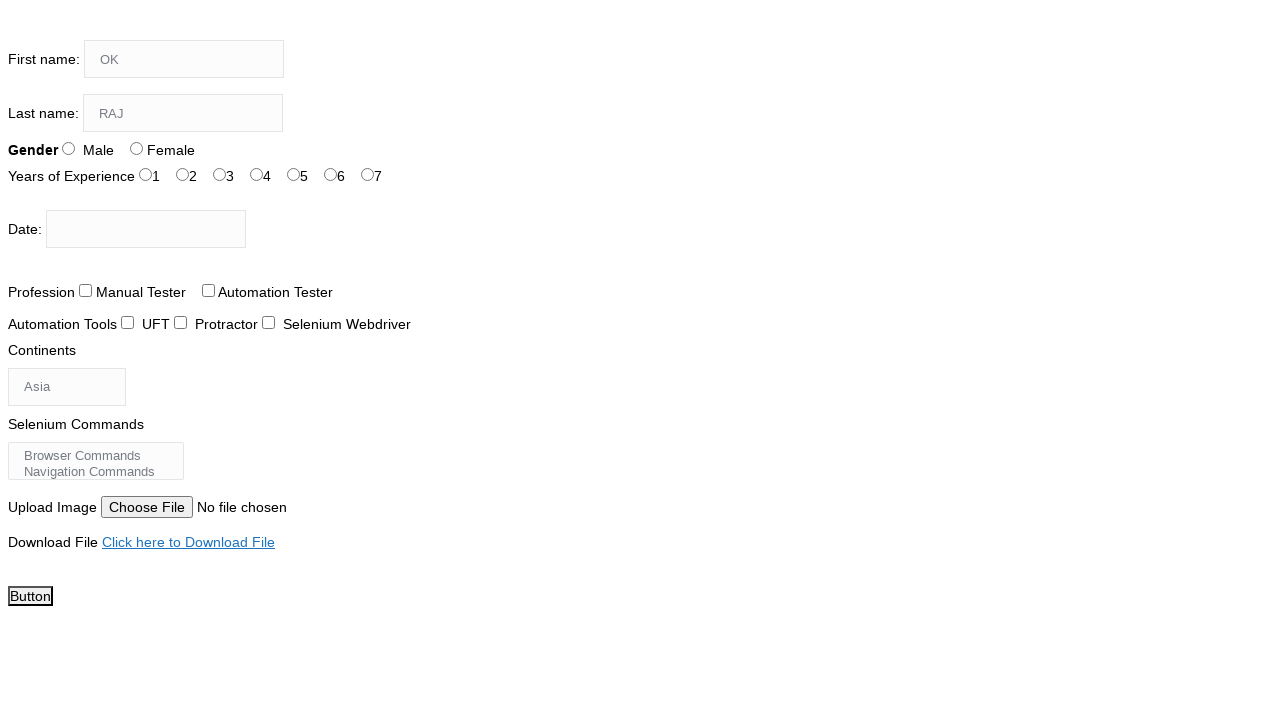

Selected male radio button at (68, 148) on input#sex-0
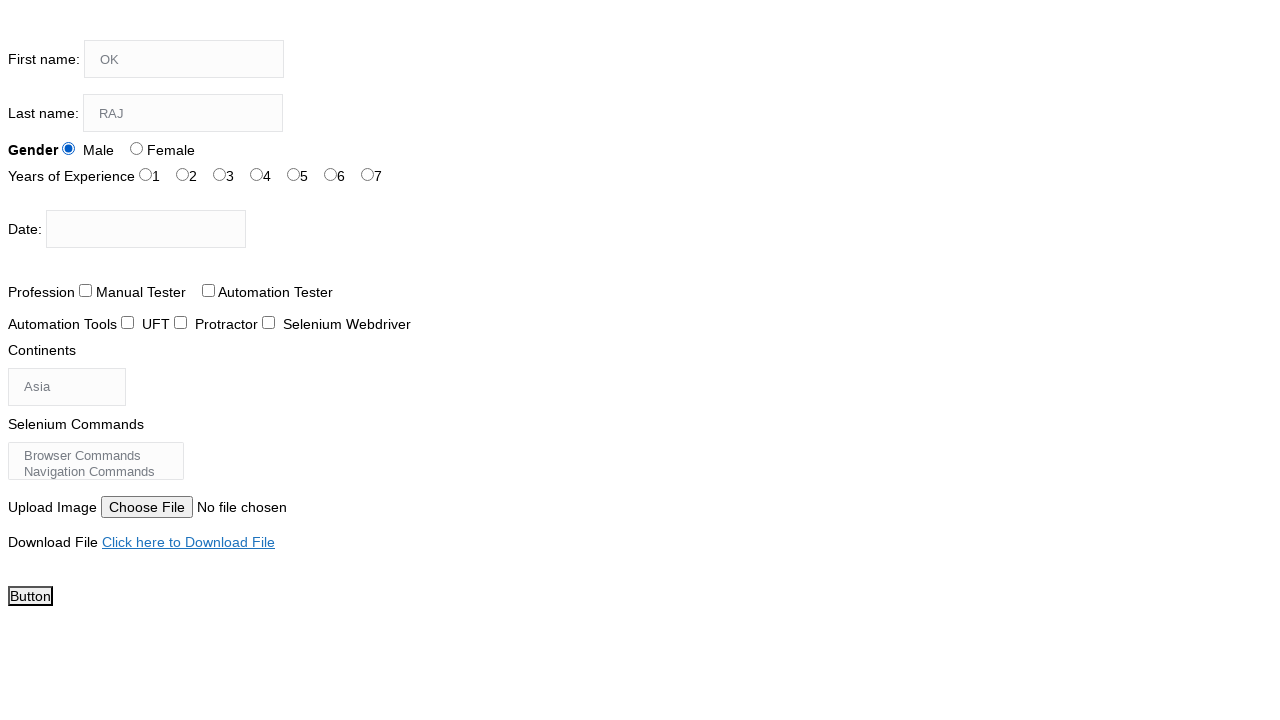

Selected 2 years experience radio button at (220, 174) on input#exp-2
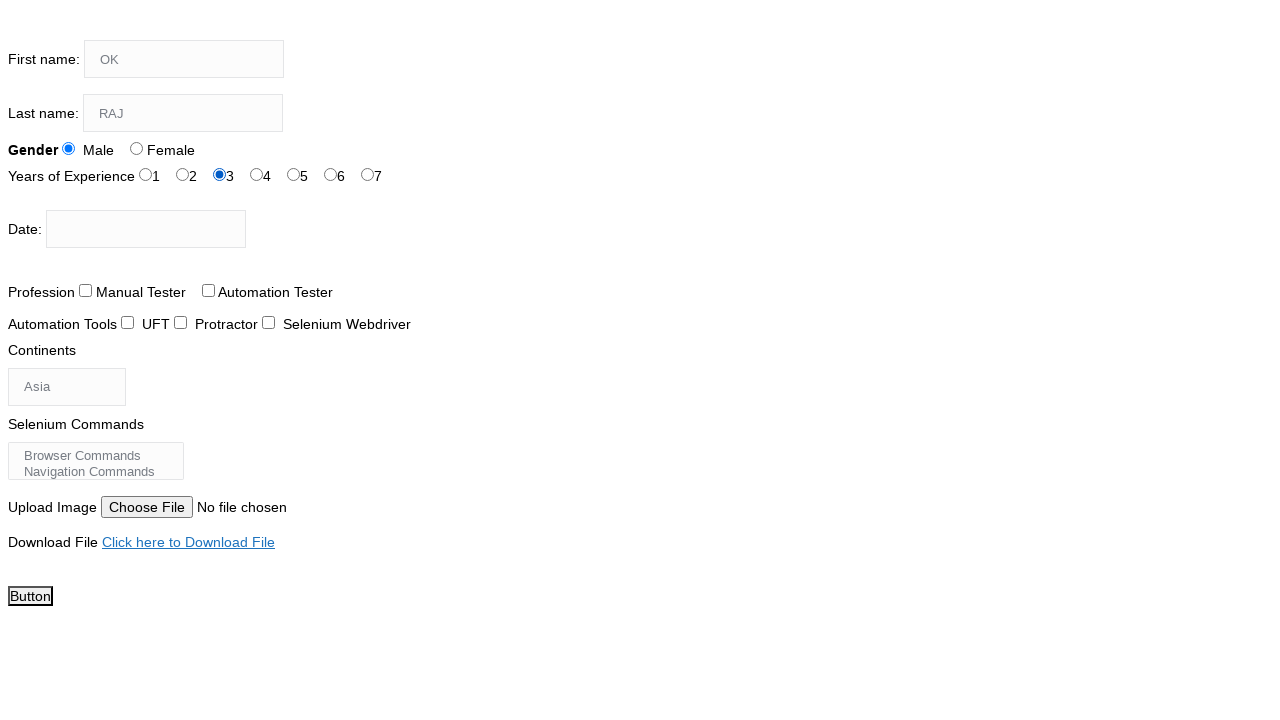

Filled date picker with '02/04/2025' on input#datepicker
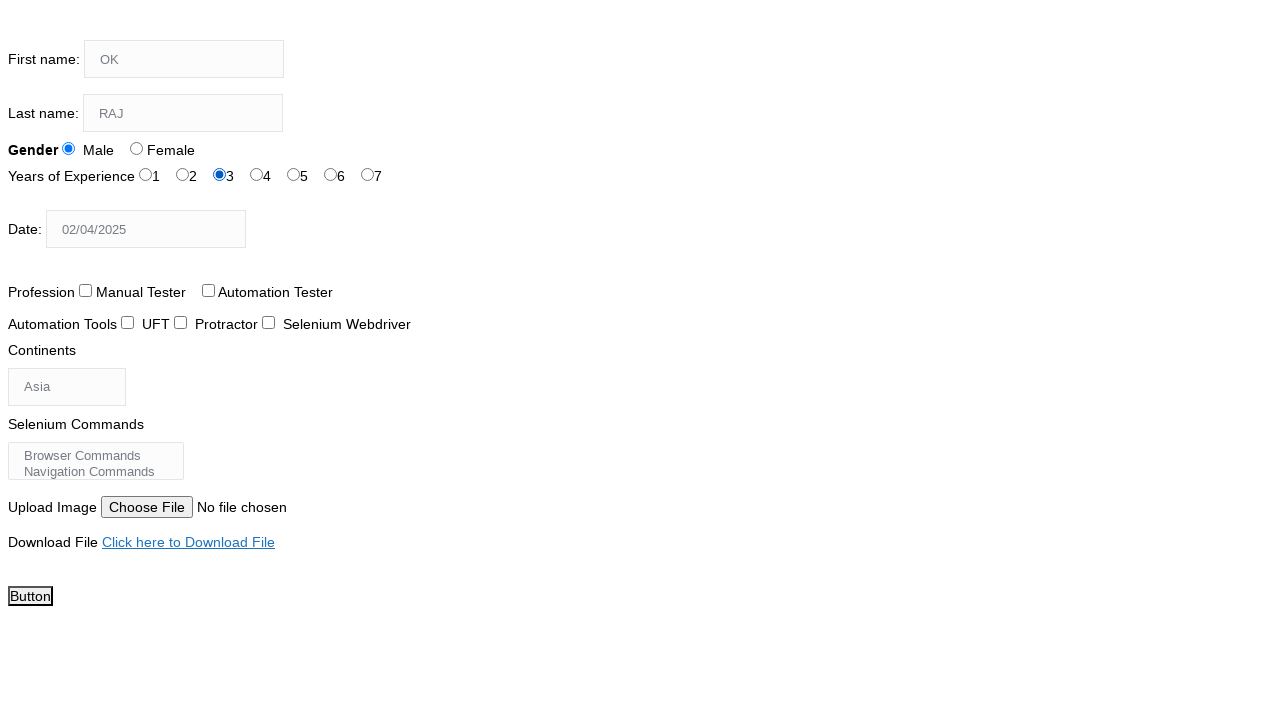

Located profession checkboxes
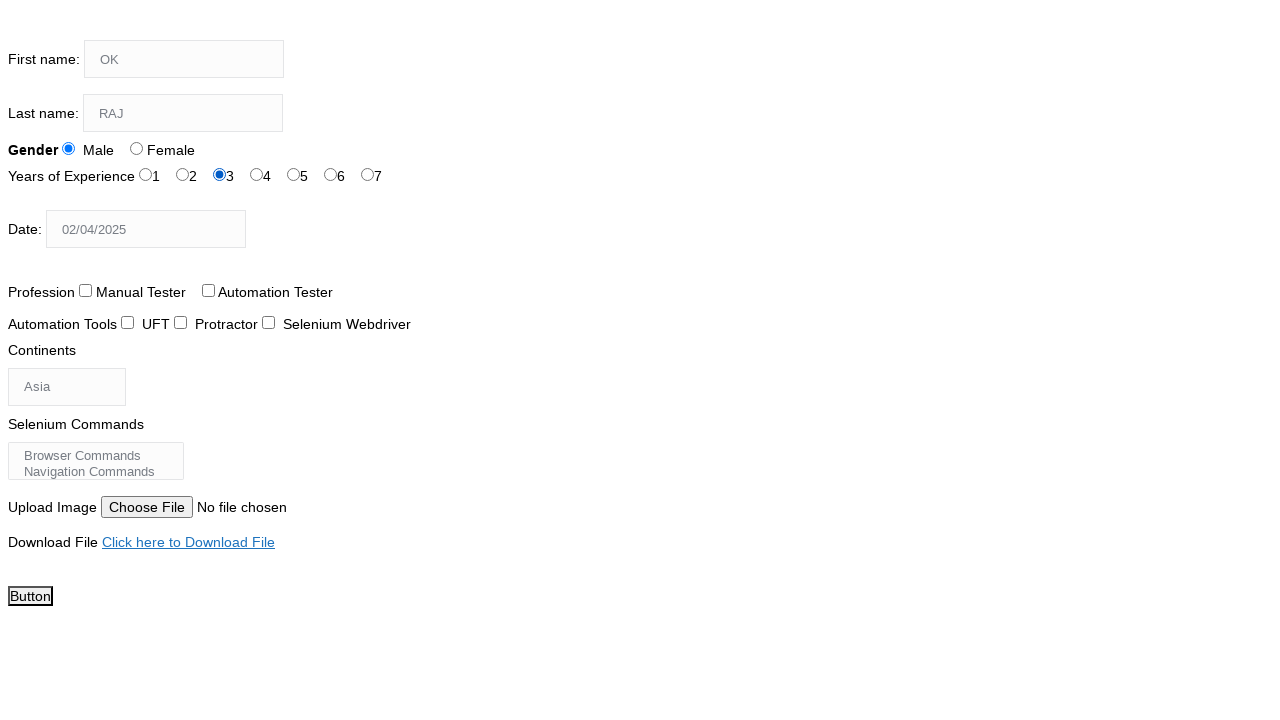

Selected Automation Tester profession checkbox at (208, 290) on input[name='profession'] >> nth=1
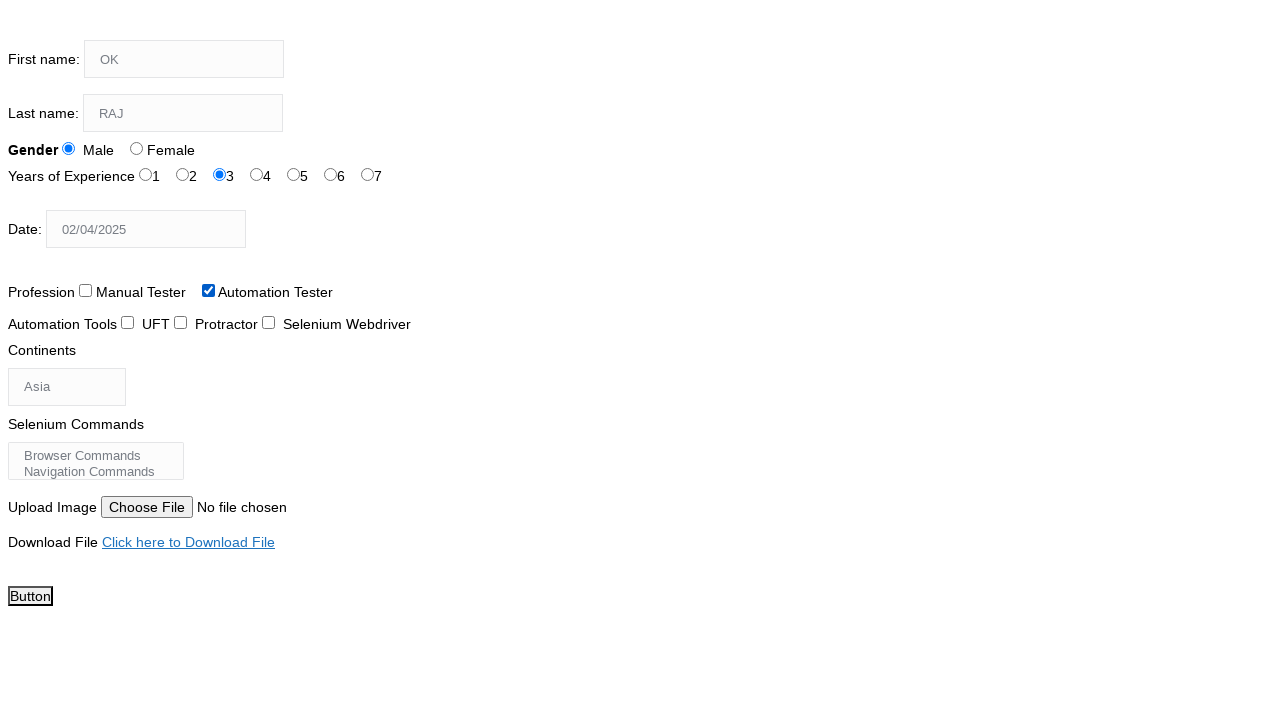

Located tool checkboxes
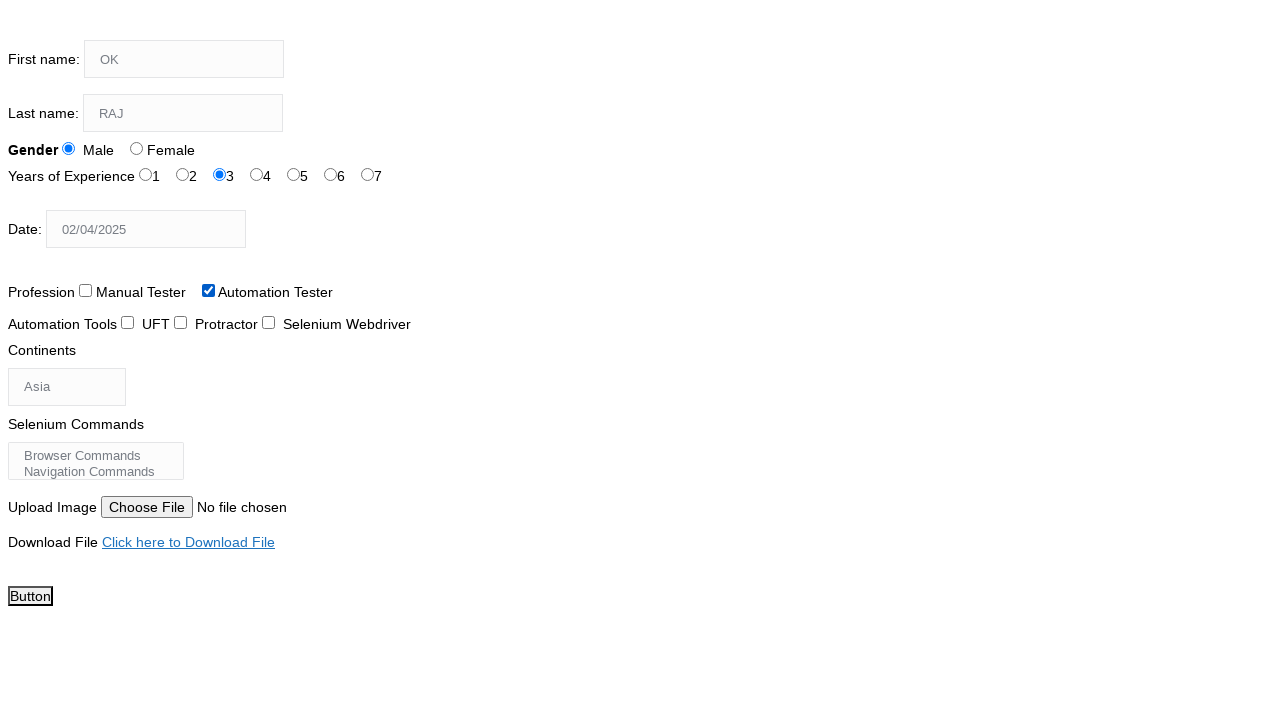

Selected first tool checkbox at (128, 322) on input[name='tool'] >> nth=0
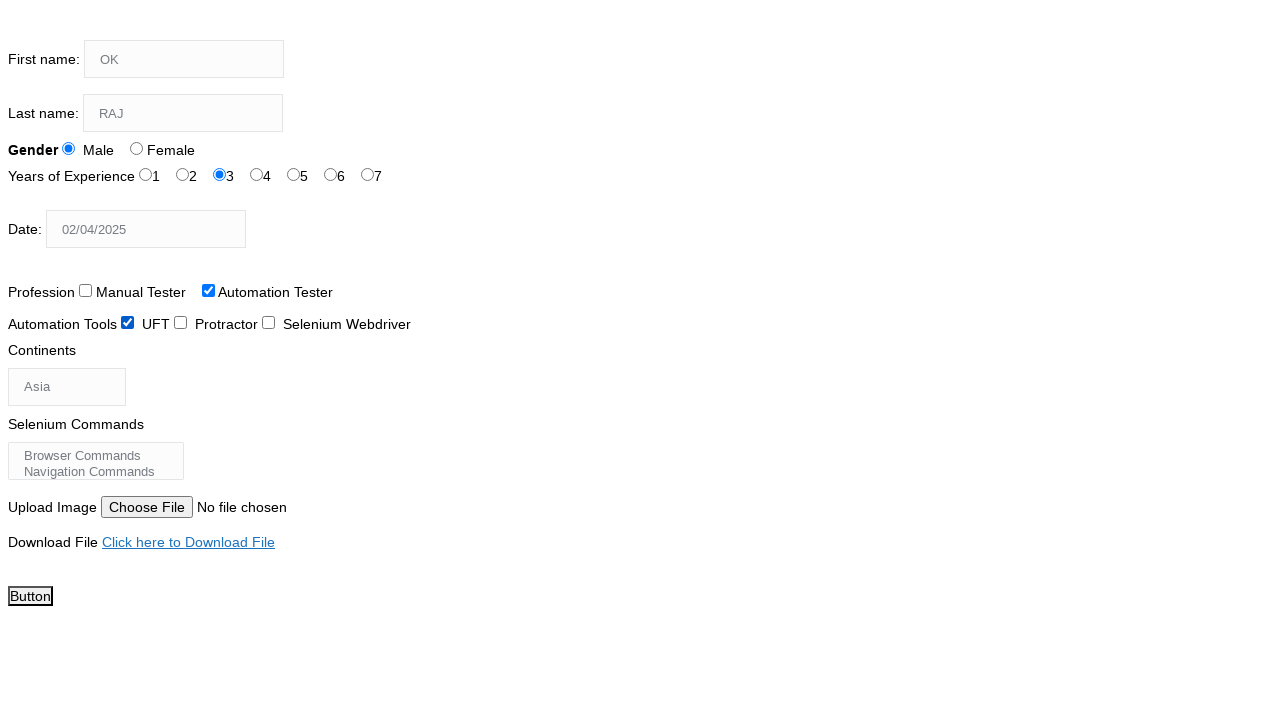

Selected third tool checkbox at (268, 322) on input[name='tool'] >> nth=2
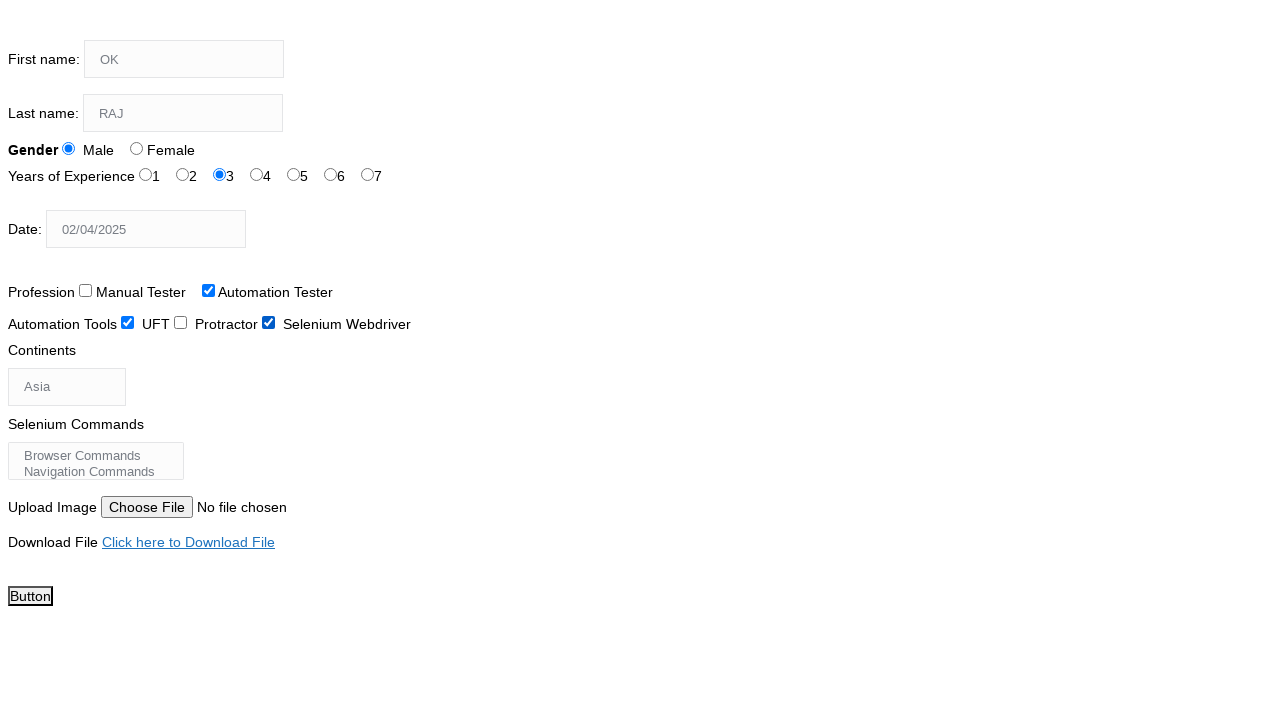

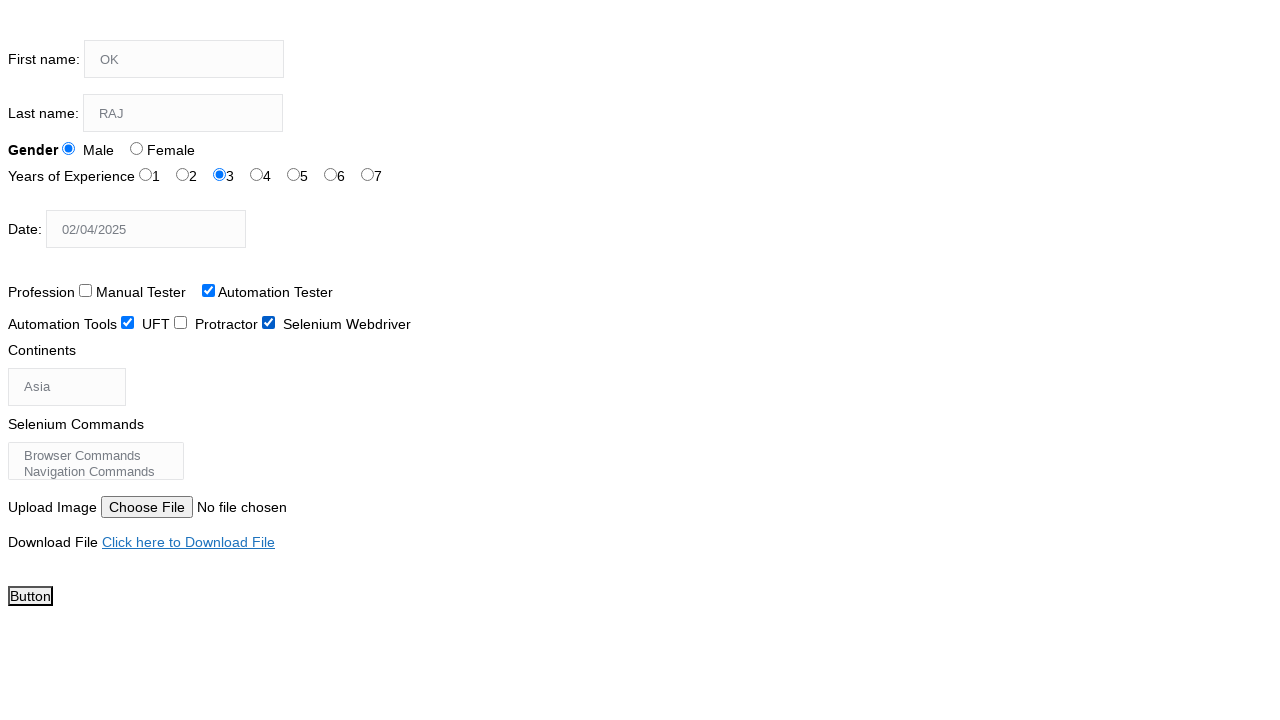